Solves a mathematical puzzle by extracting a value from an image attribute, calculating a formula, and submitting the answer along with checkbox and radio button selections

Starting URL: http://suninjuly.github.io/get_attribute.html

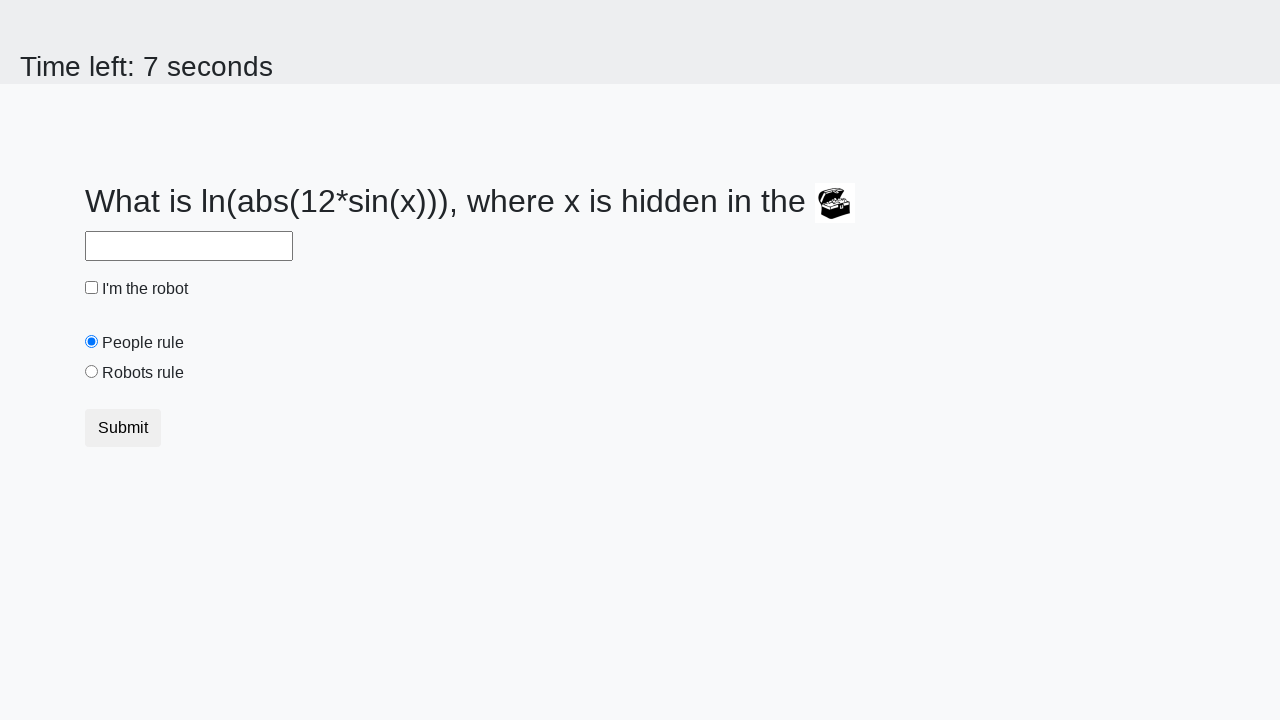

Extracted valuex attribute from treasure image
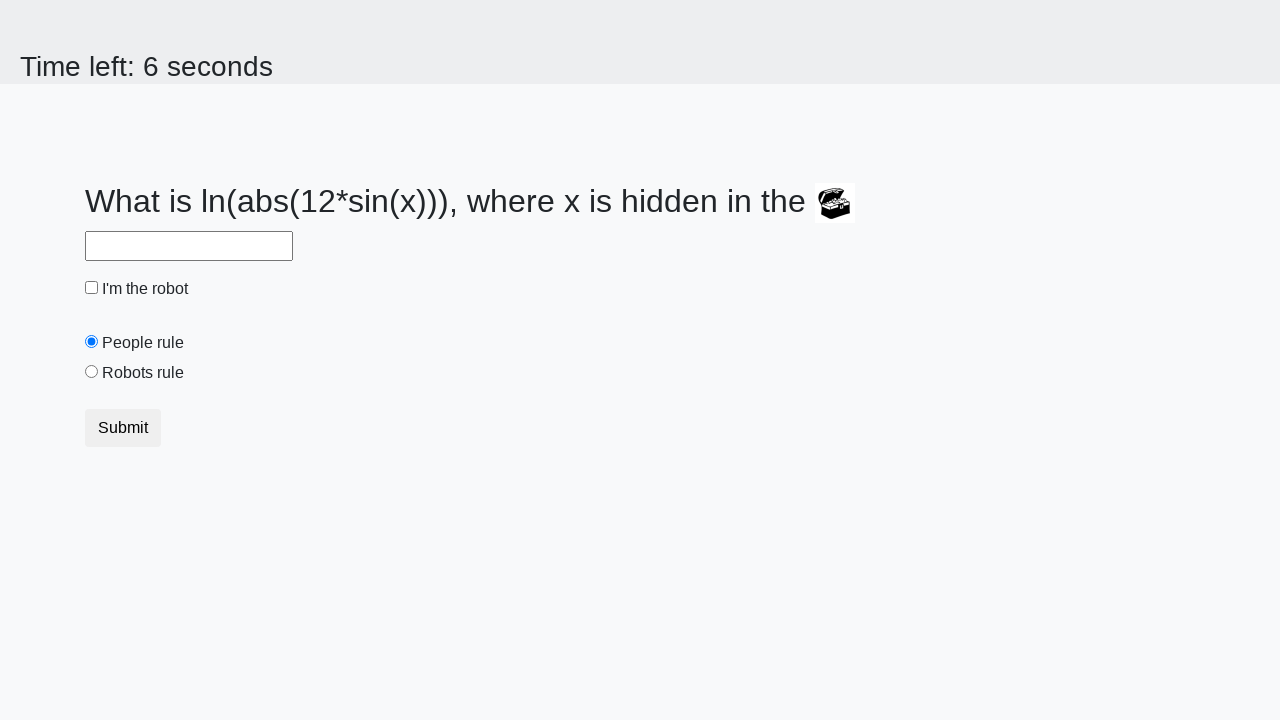

Filled answer field with calculated value: 2.431823625222588 on #answer
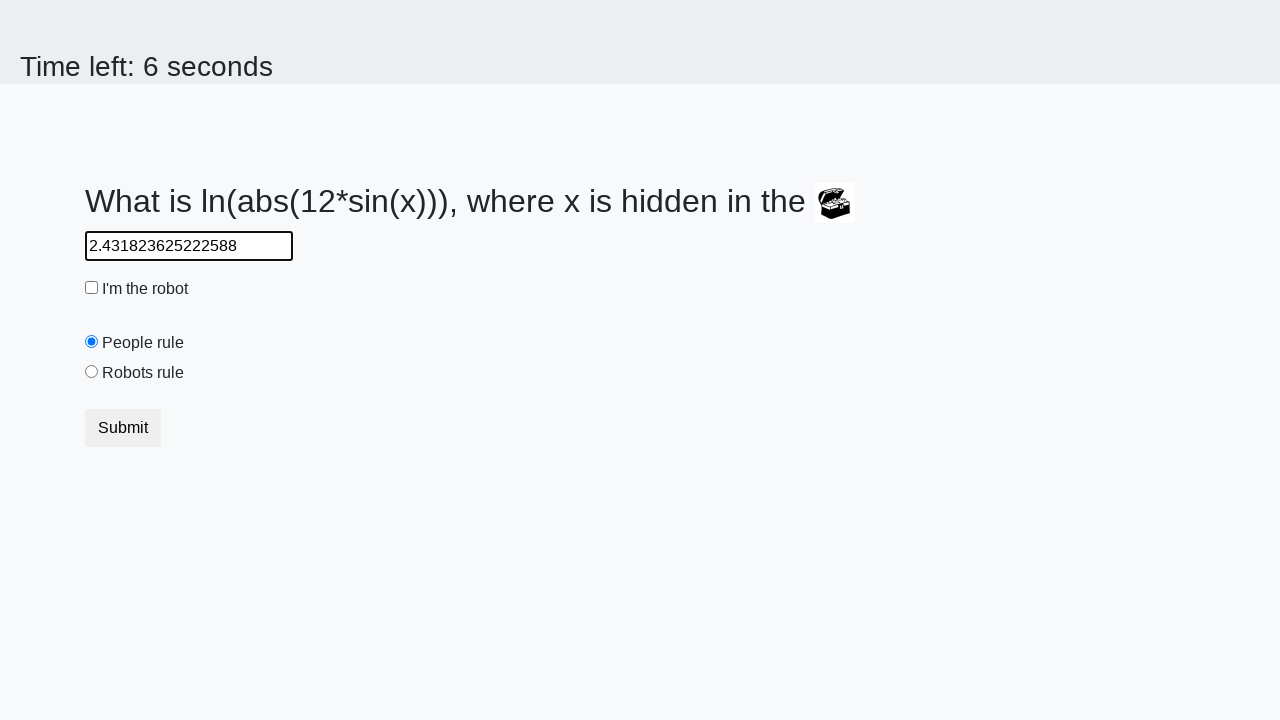

Checked the robot checkbox at (92, 288) on #robotCheckbox
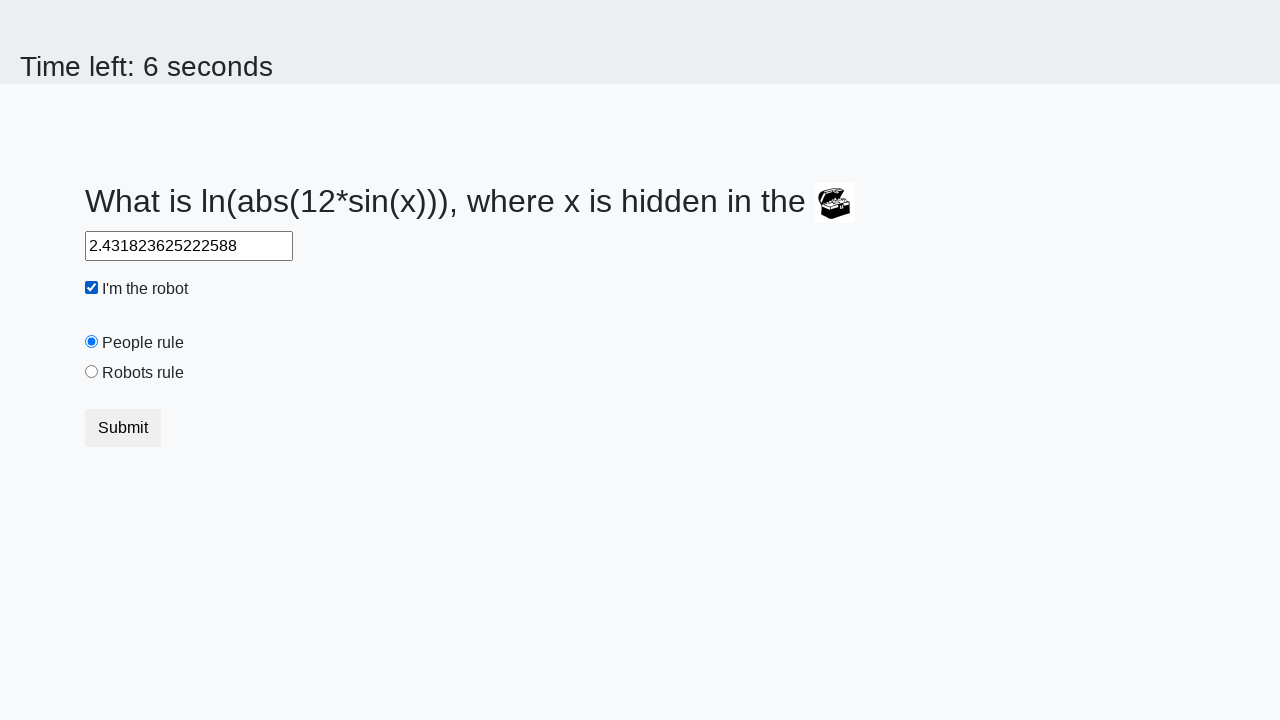

Selected the robots rule radio button at (92, 372) on #robotsRule
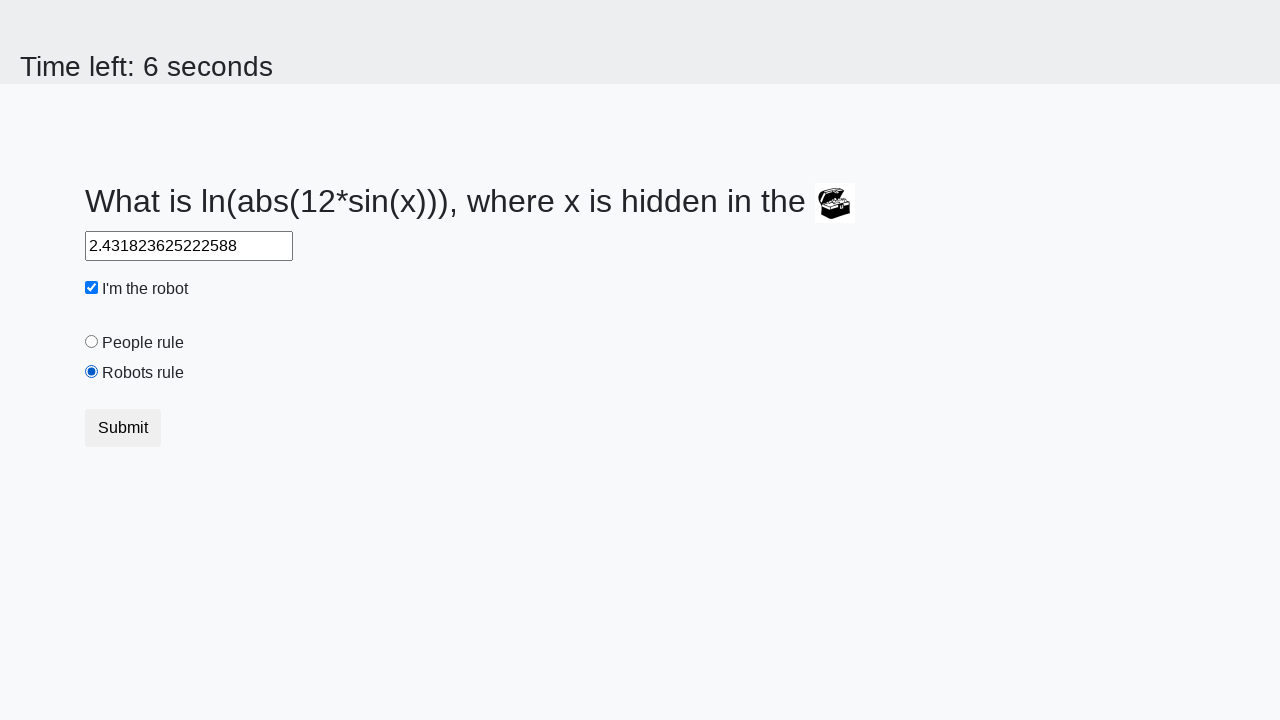

Clicked the submit button at (123, 428) on .btn.btn-default
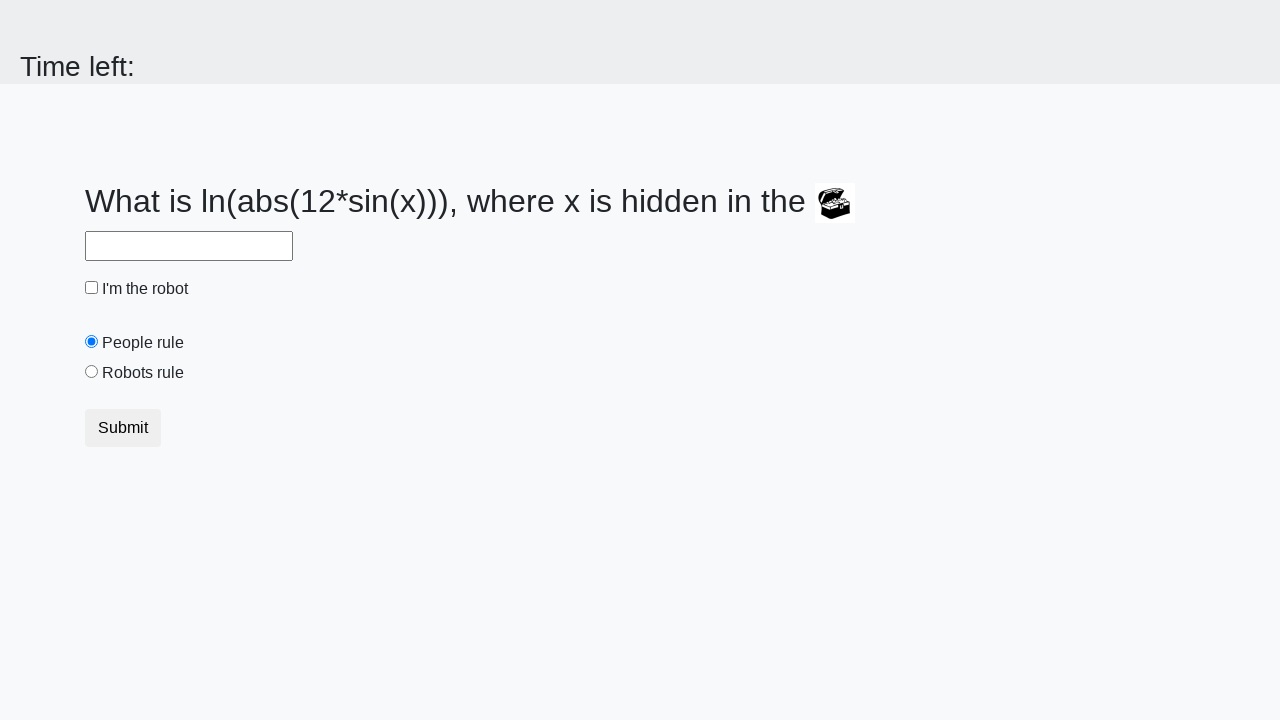

Waited 5 seconds for result to appear
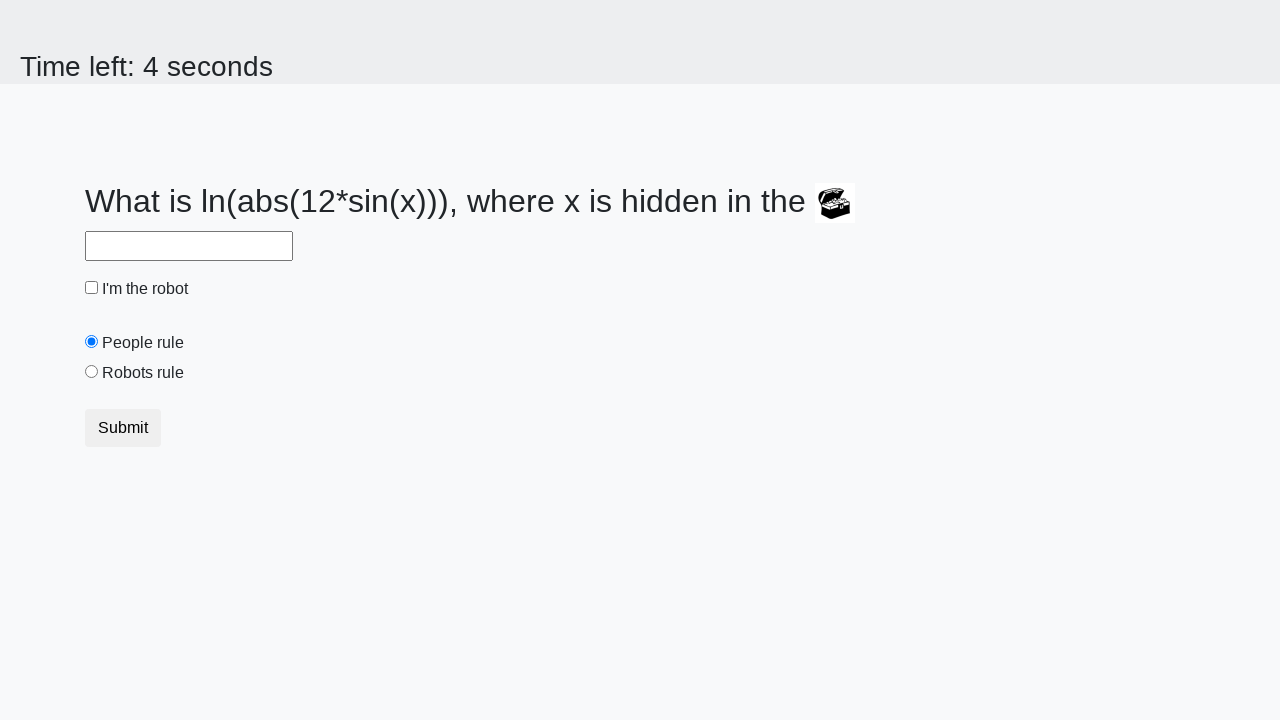

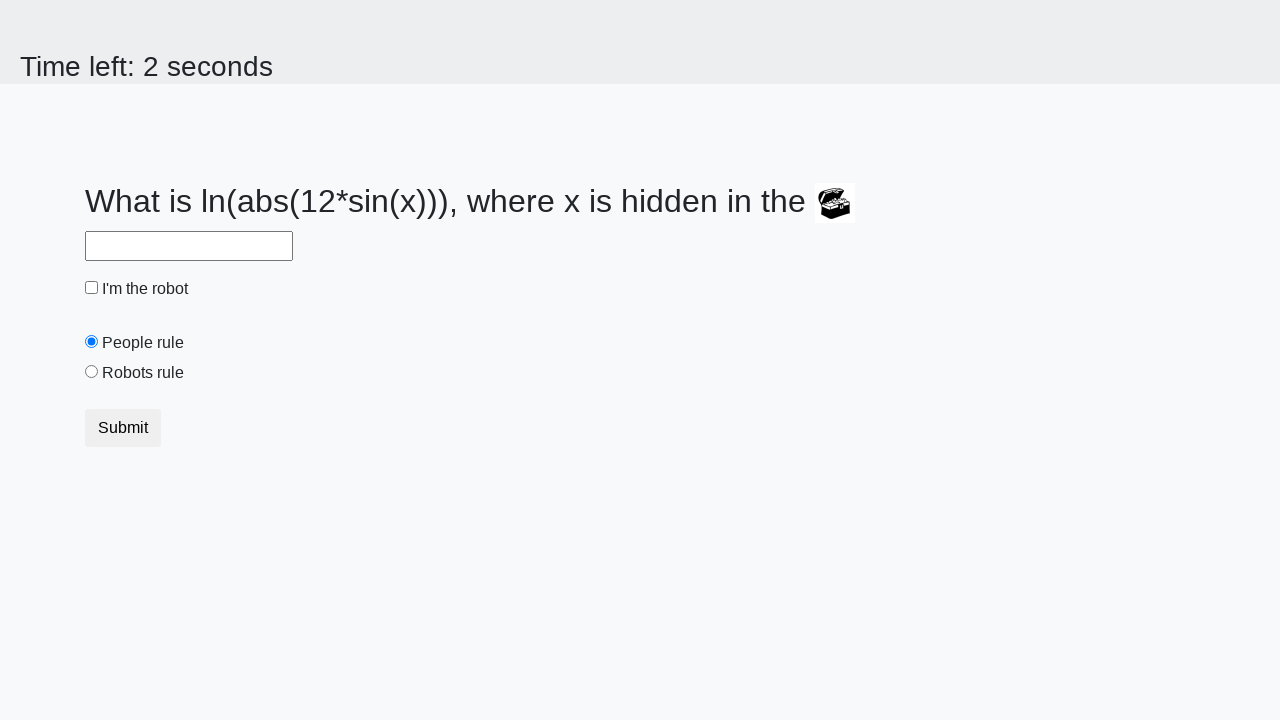